Navigates to Cisco's security publication listing page, clicks on the first security advisory entry, and waits for the advisory detail page to load with product information and bug details.

Starting URL: https://sec.cloudapps.cisco.com/security/center/publicationListing.x

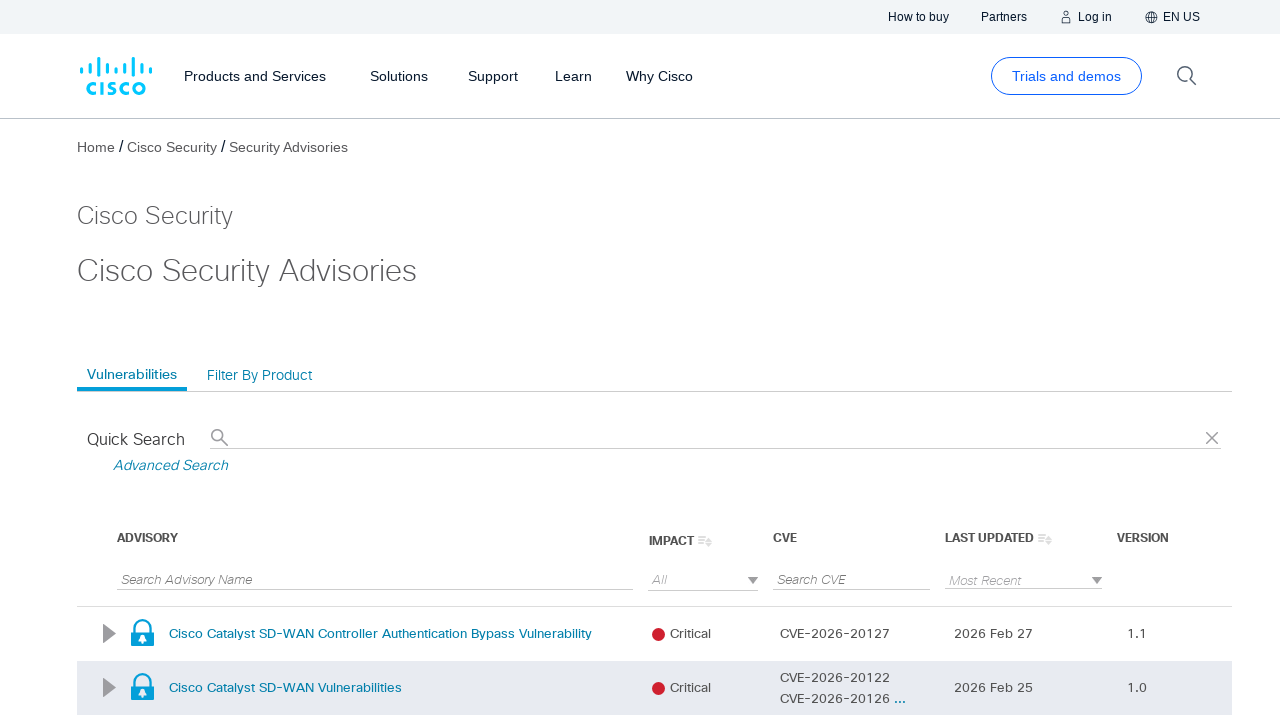

Waited for first security advisory entry to be visible in the listing page
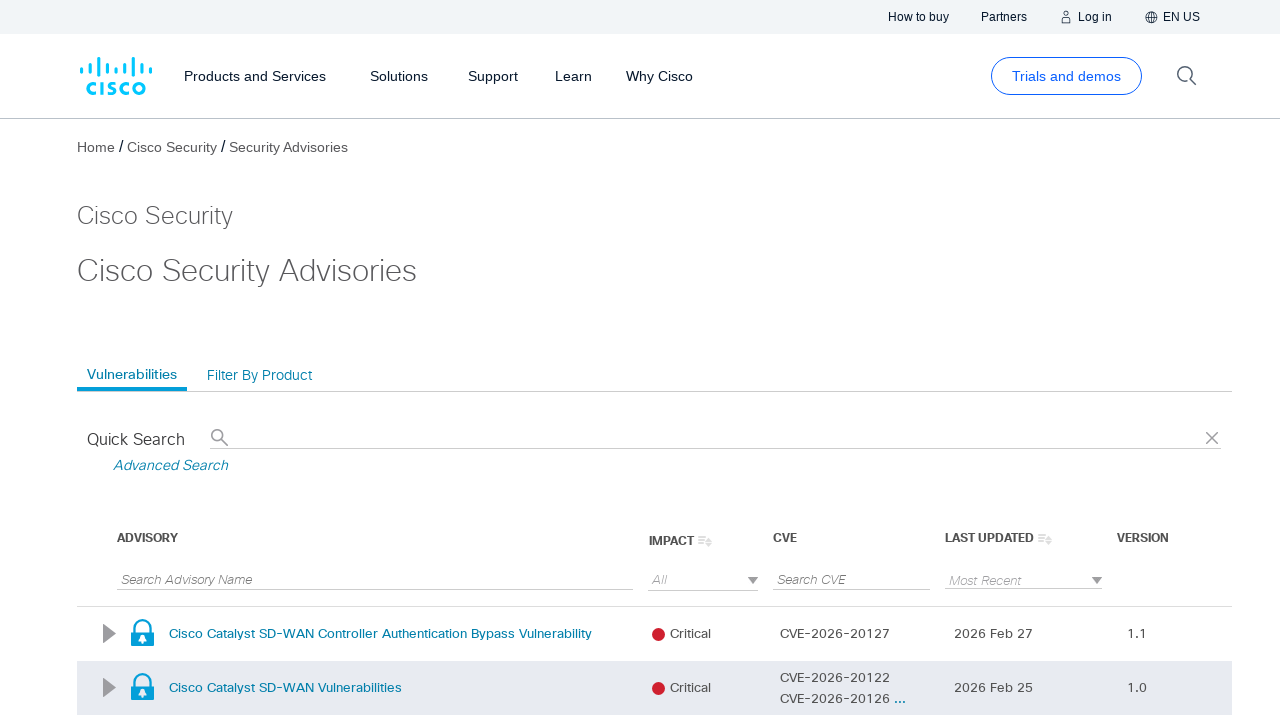

Clicked on the first security advisory entry at (380, 634) on xpath=/html/body/cdc-template/div[2]/div[4]/div[1]/div[2]/div[1]/div[2]/table/tb
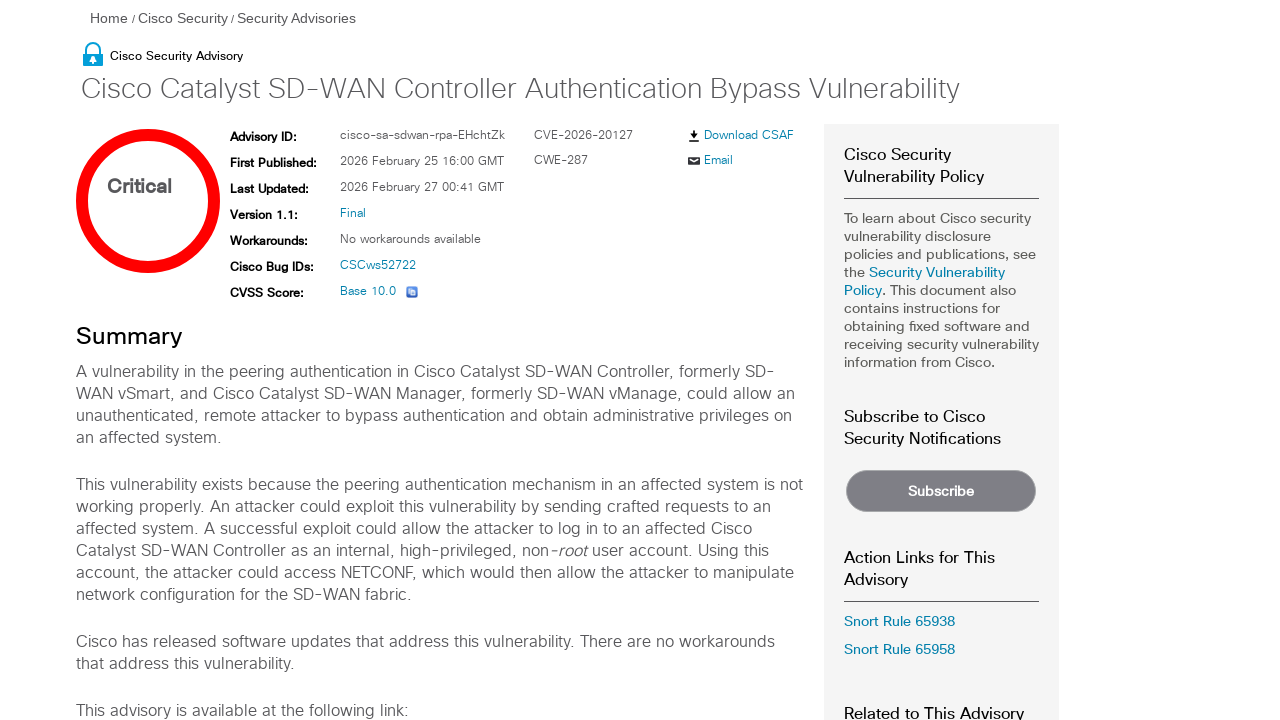

Advisory detail page loaded with product information and bug details
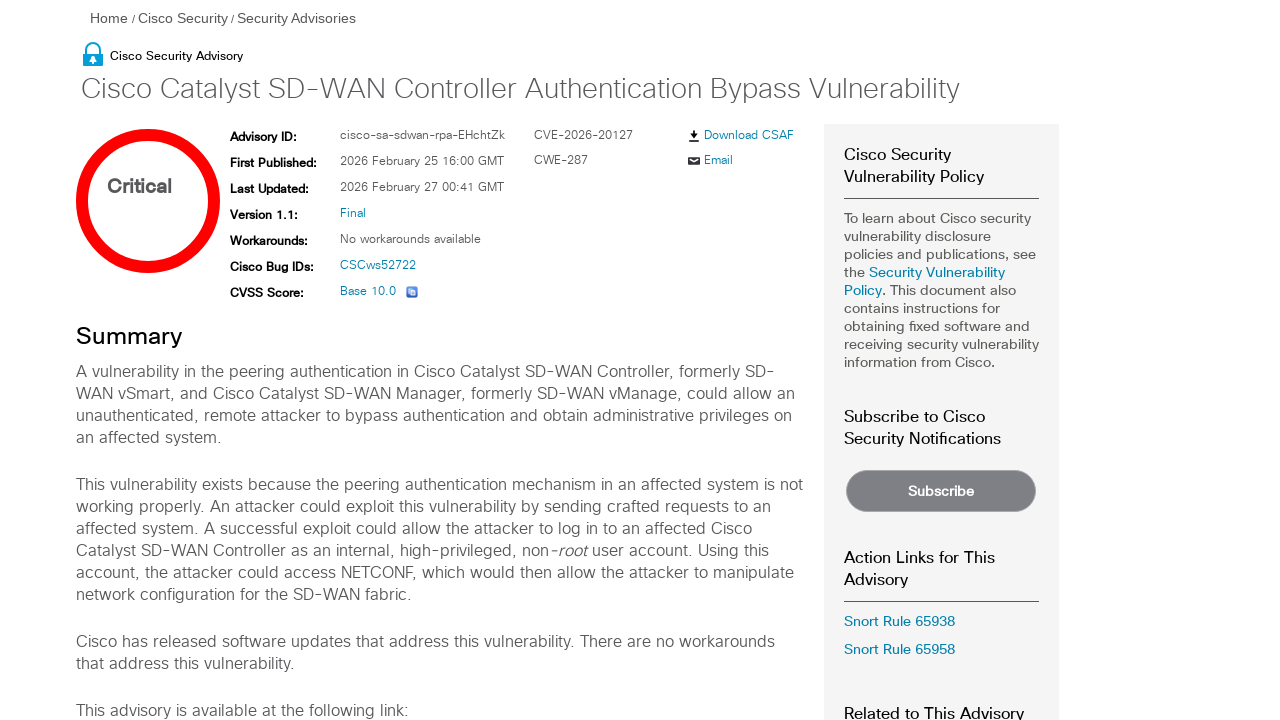

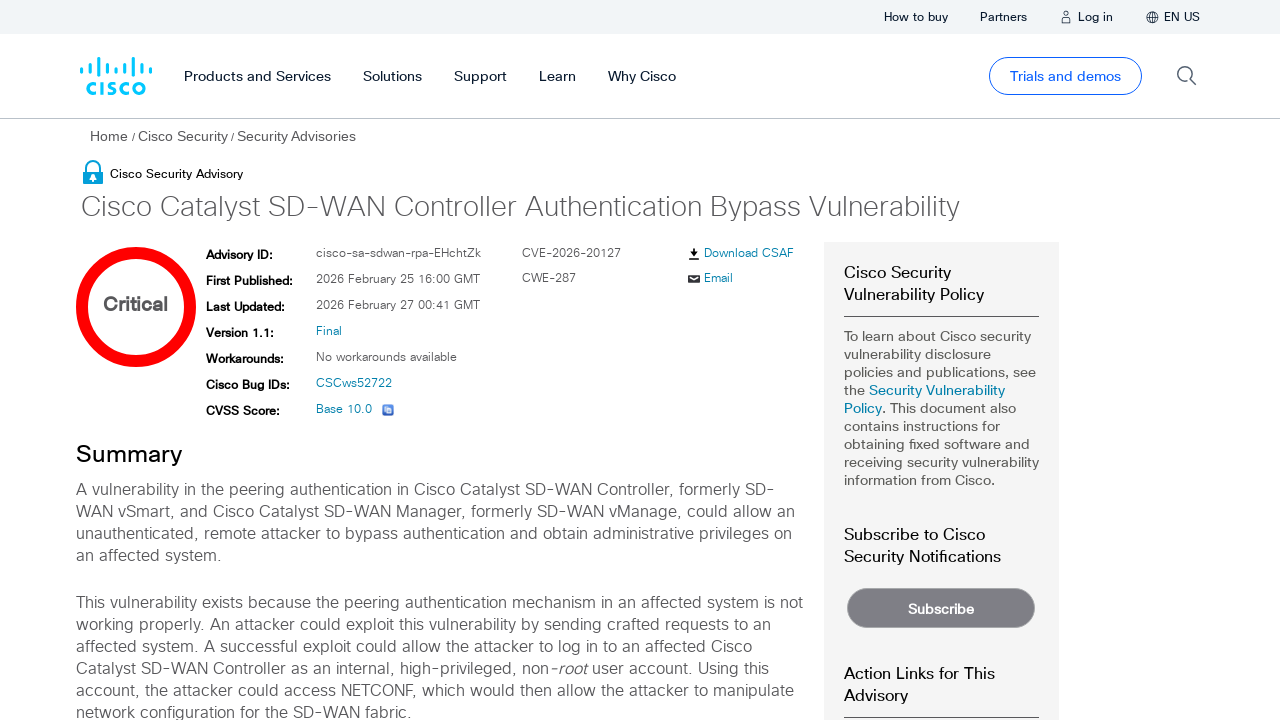